Tests the typeahead autocomplete functionality by entering search text and verifying that autocomplete suggestions appear

Starting URL: https://twitter.github.io/typeahead.js/examples/

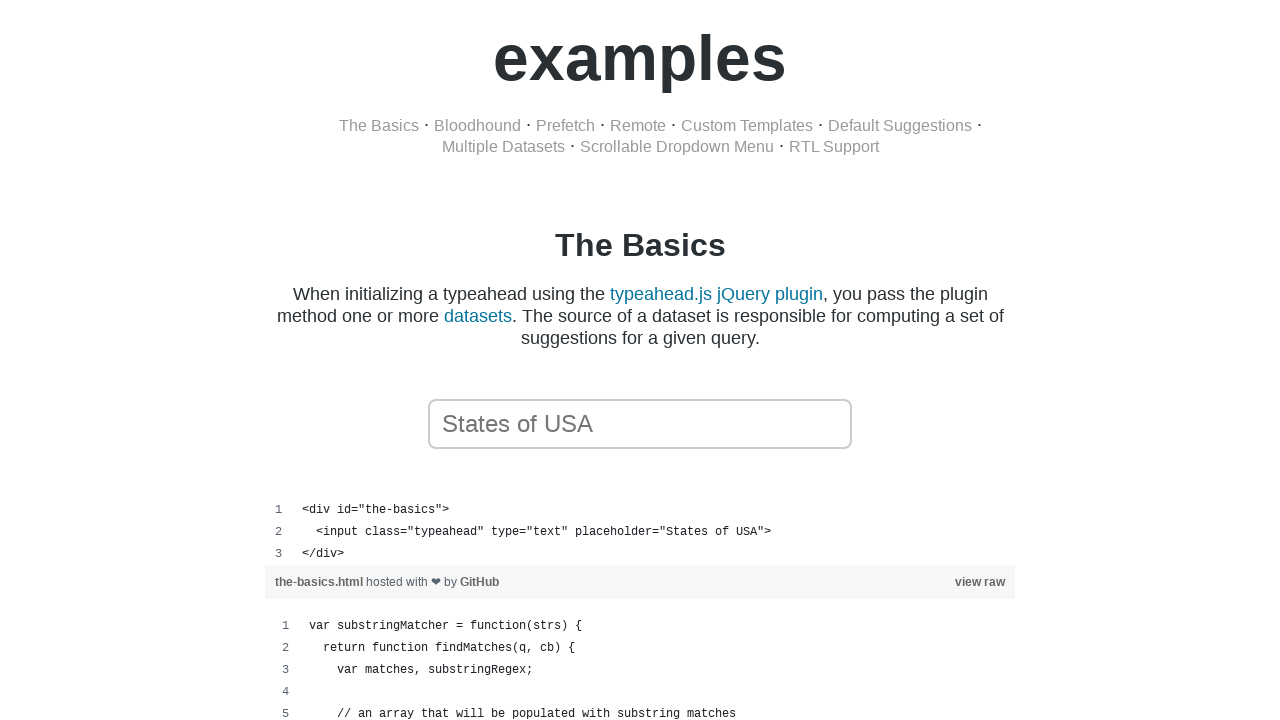

Waited 600ms for page to be ready
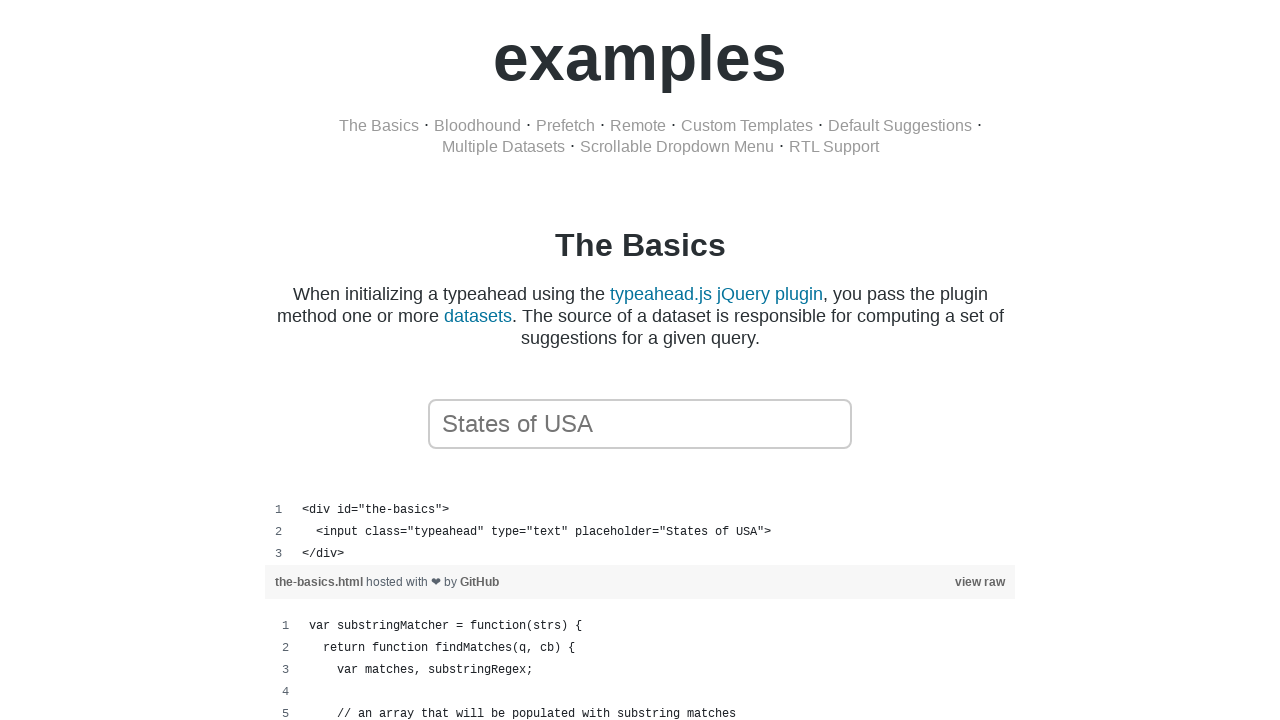

Entered 'Cal' into typeahead search field on xpath=//body/div[1]/div[1]/div[1]/span[1]/input[2]
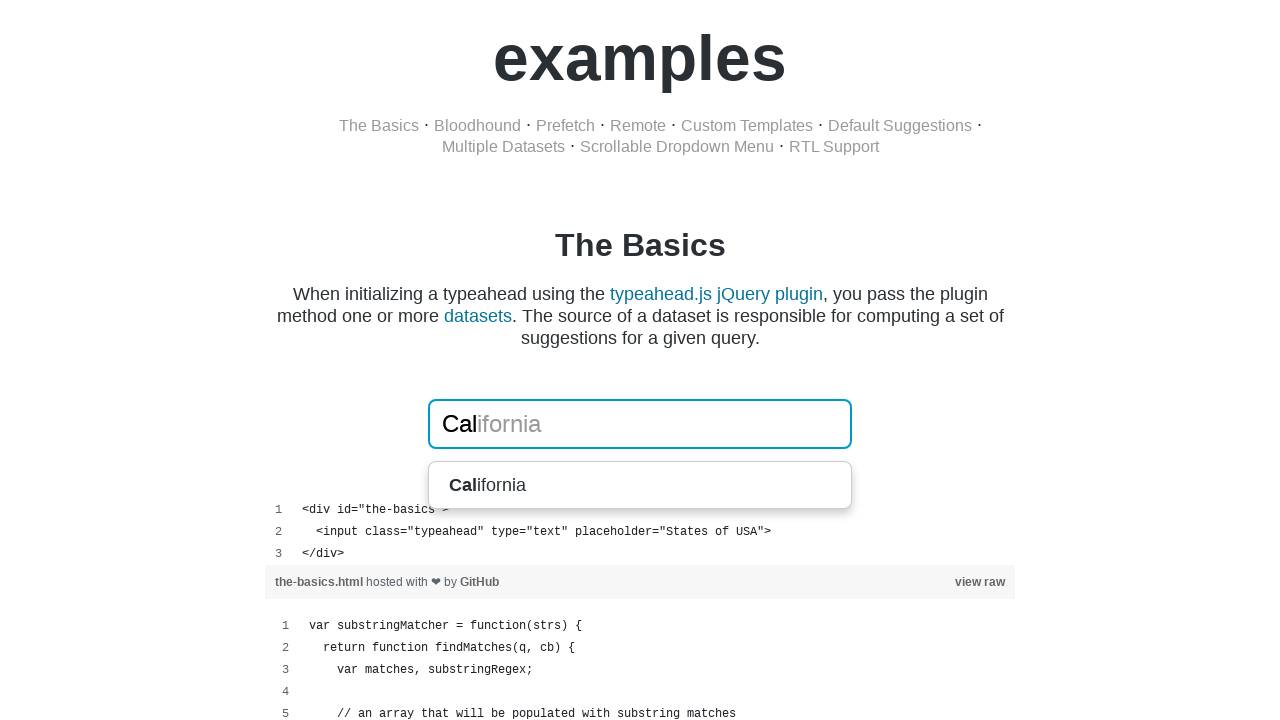

Autocomplete dropdown appeared with suggestions
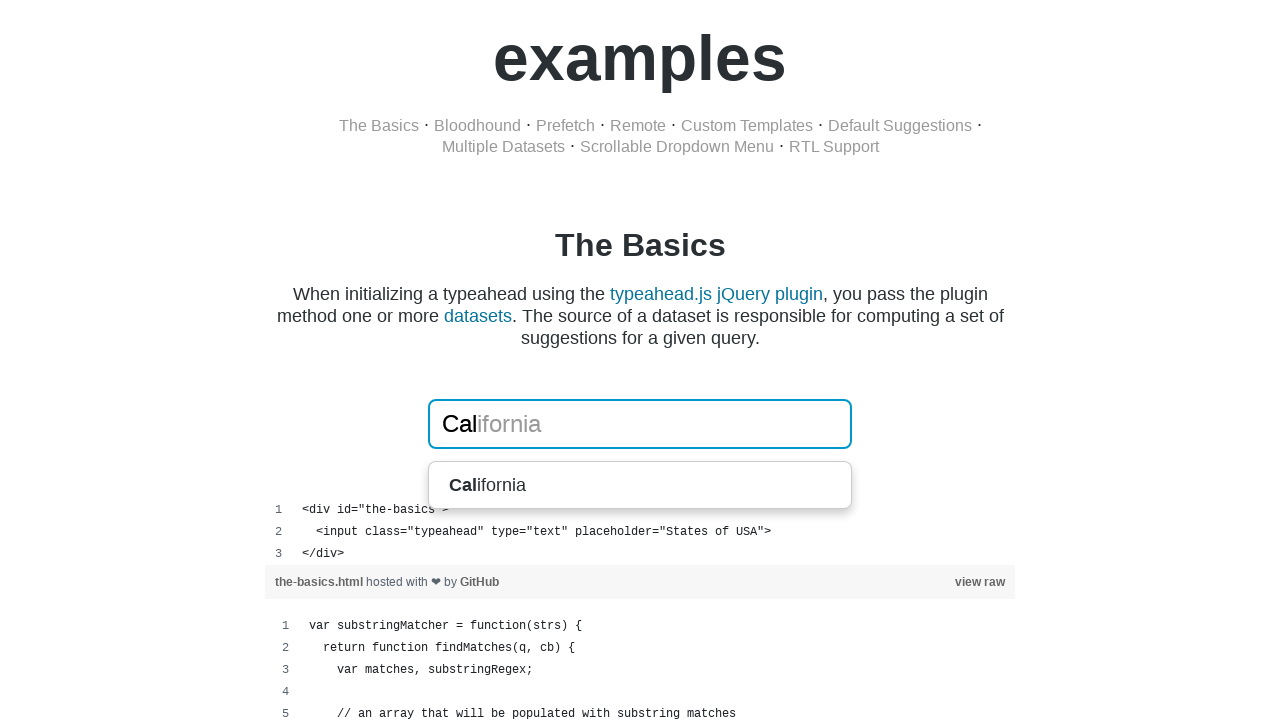

Verified autocomplete suggestions are visible
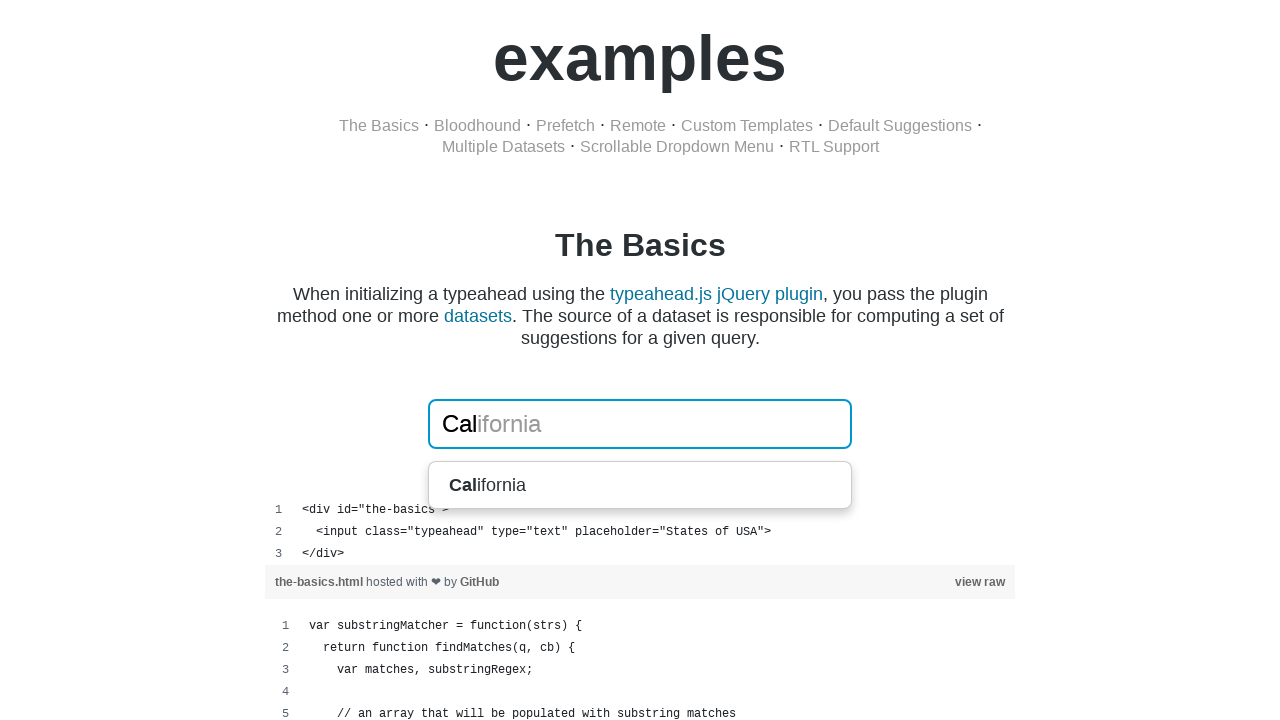

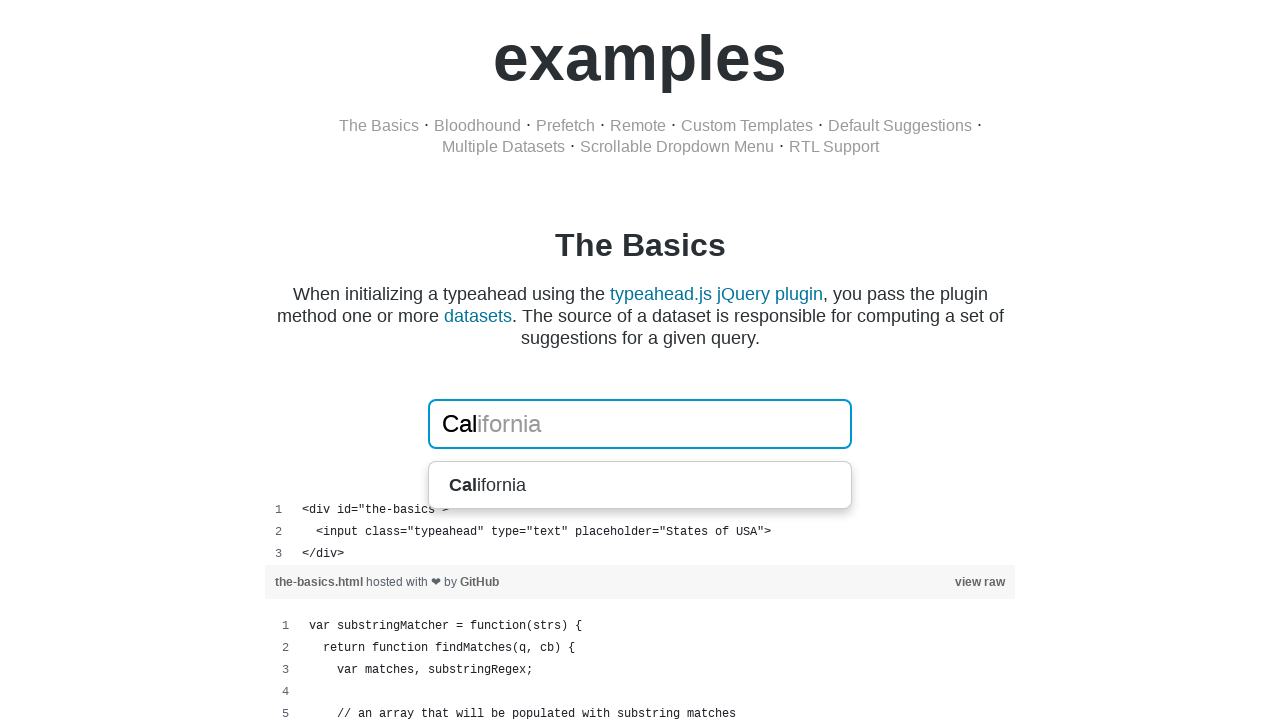